Locates a table row by email, checks and unchecks a checkbox within that row, and verifies the checkbox states.

Starting URL: https://letcode.in/table

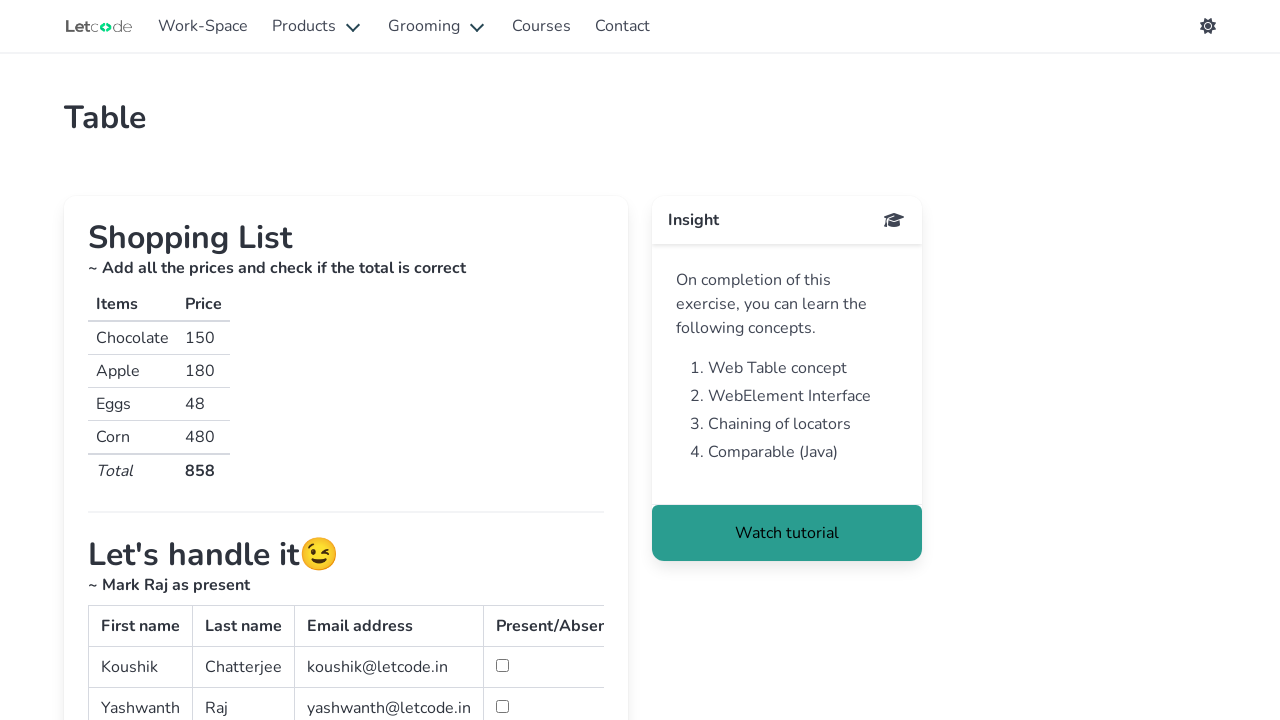

Navigated to Web Tables page
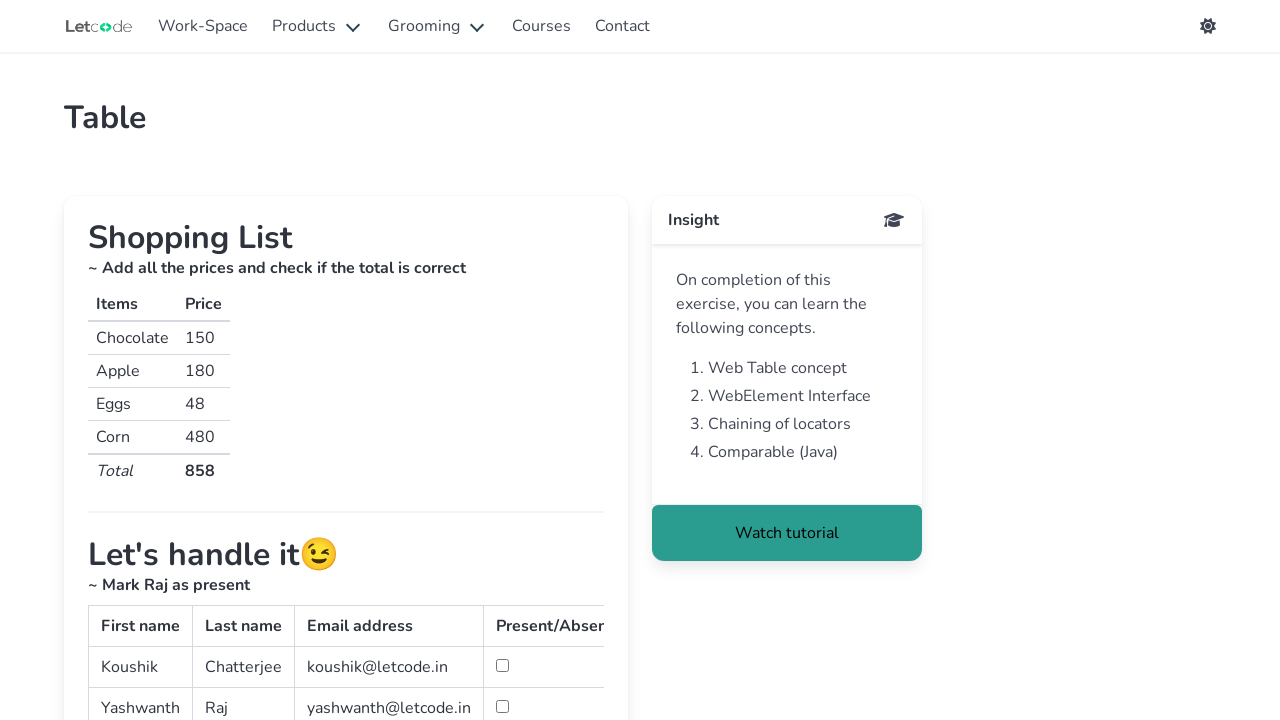

Located table row with email 'man@letcode.in'
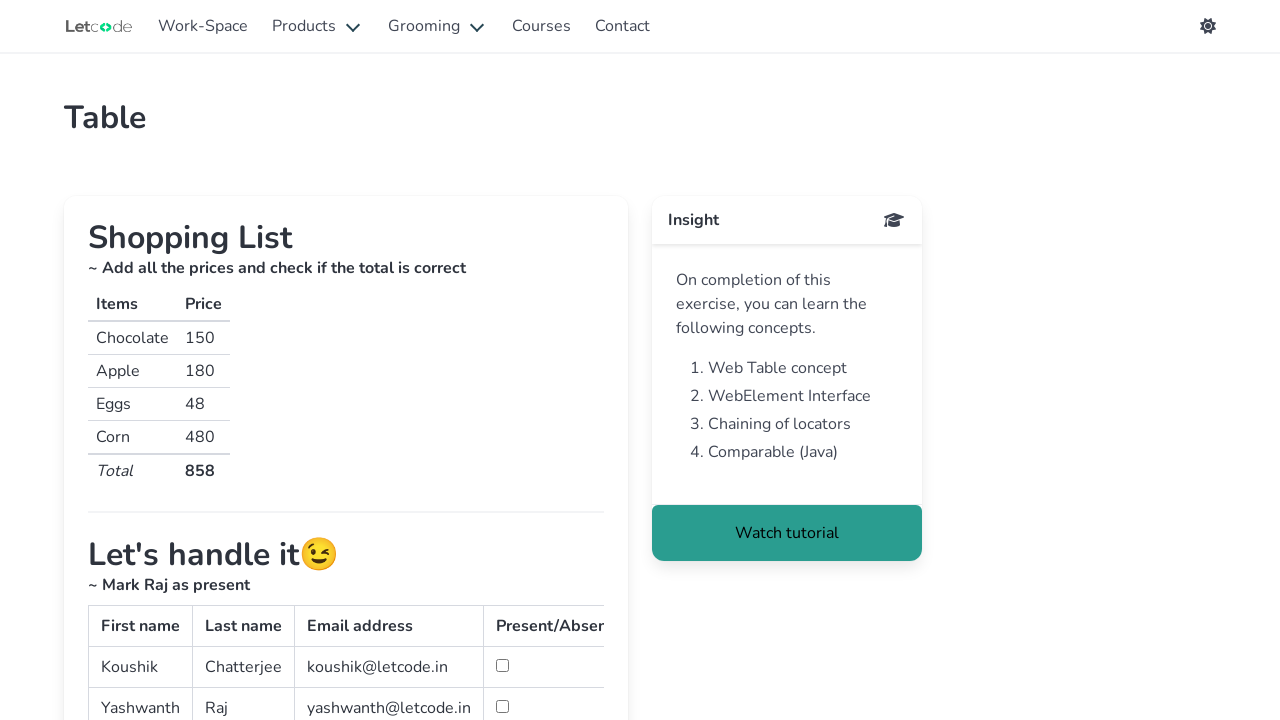

Found checkbox within the target row
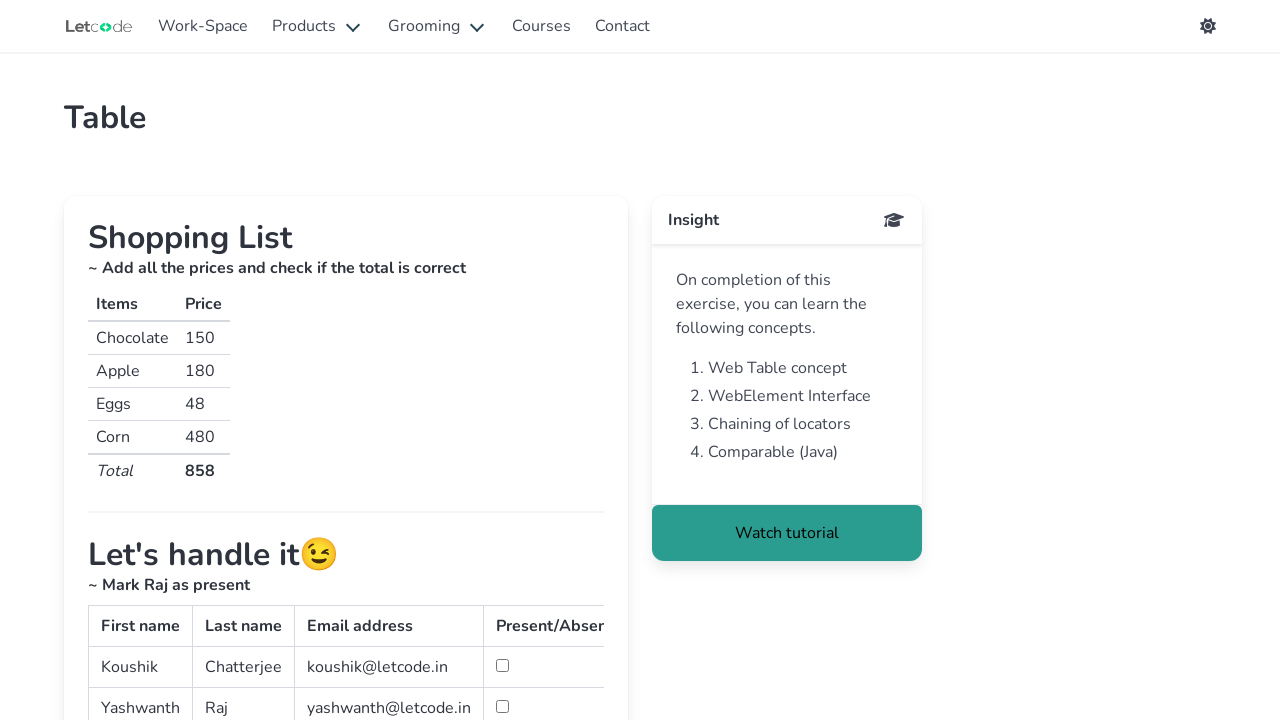

Checked the checkbox at (502, 360) on internal:role=row[name="man@letcode.in"i] >> internal:role=checkbox
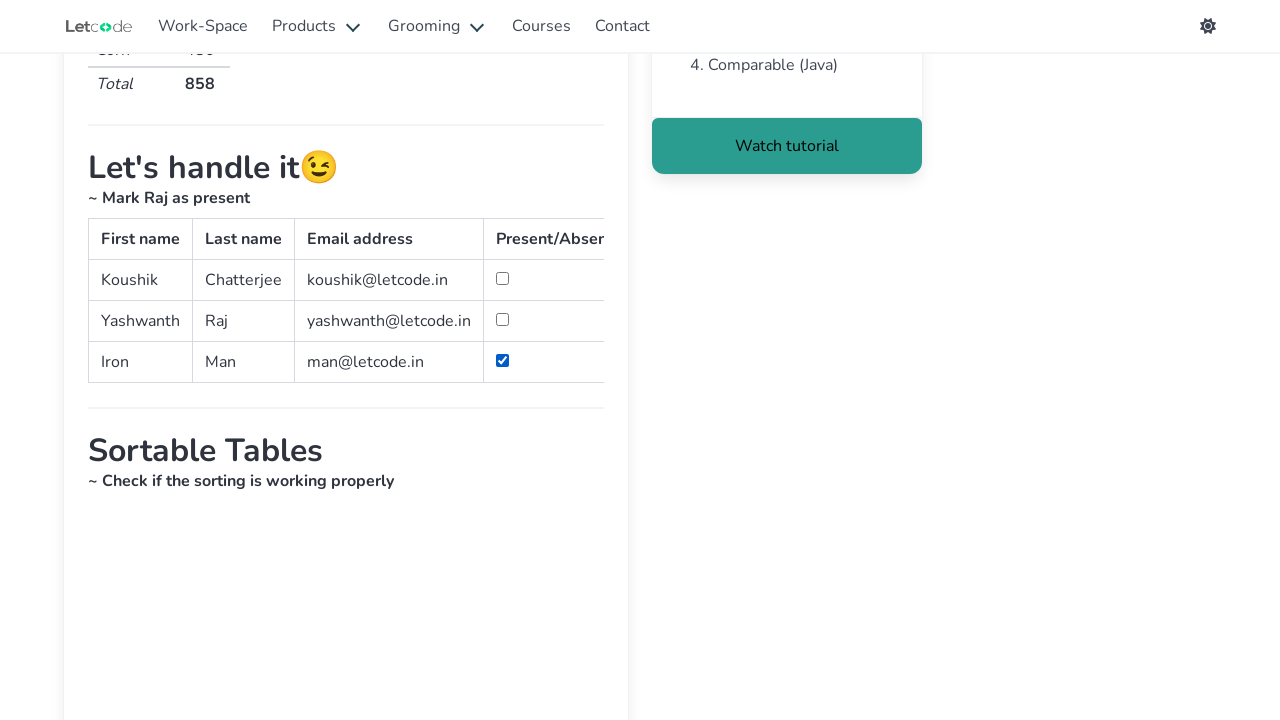

Verified checkbox is checked
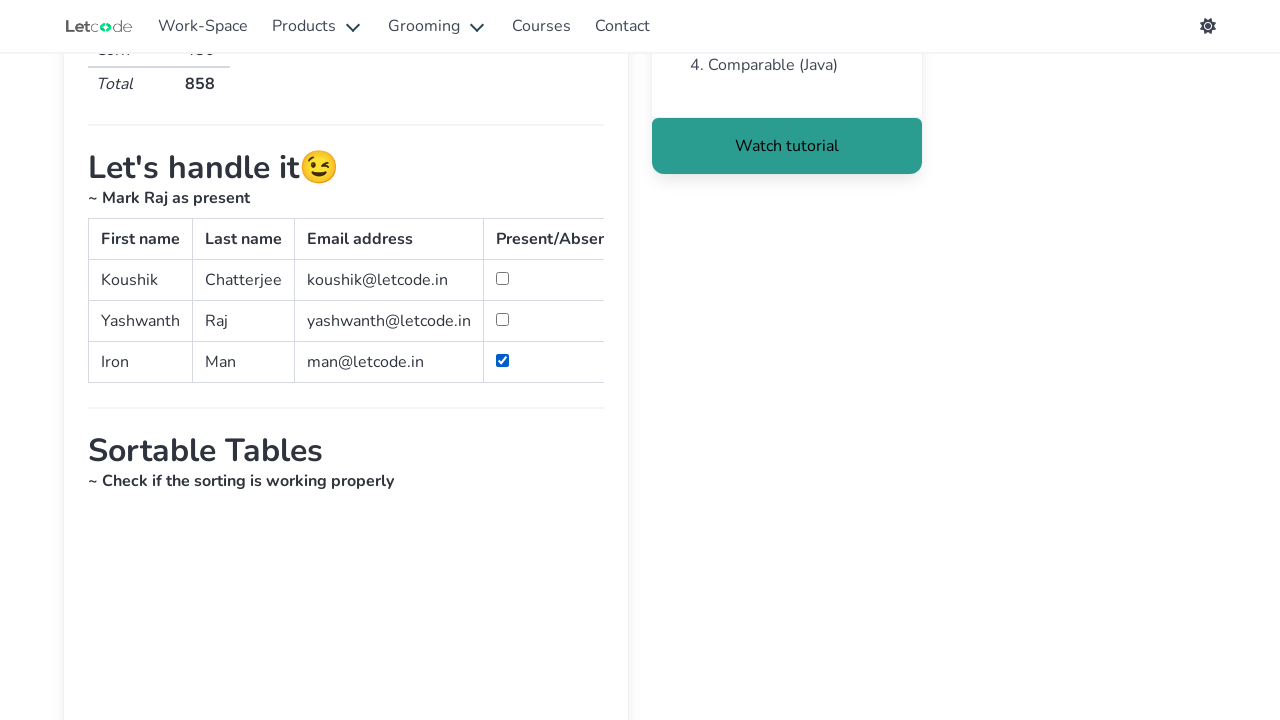

Unchecked the checkbox at (502, 360) on internal:role=row[name="man@letcode.in"i] >> internal:role=checkbox
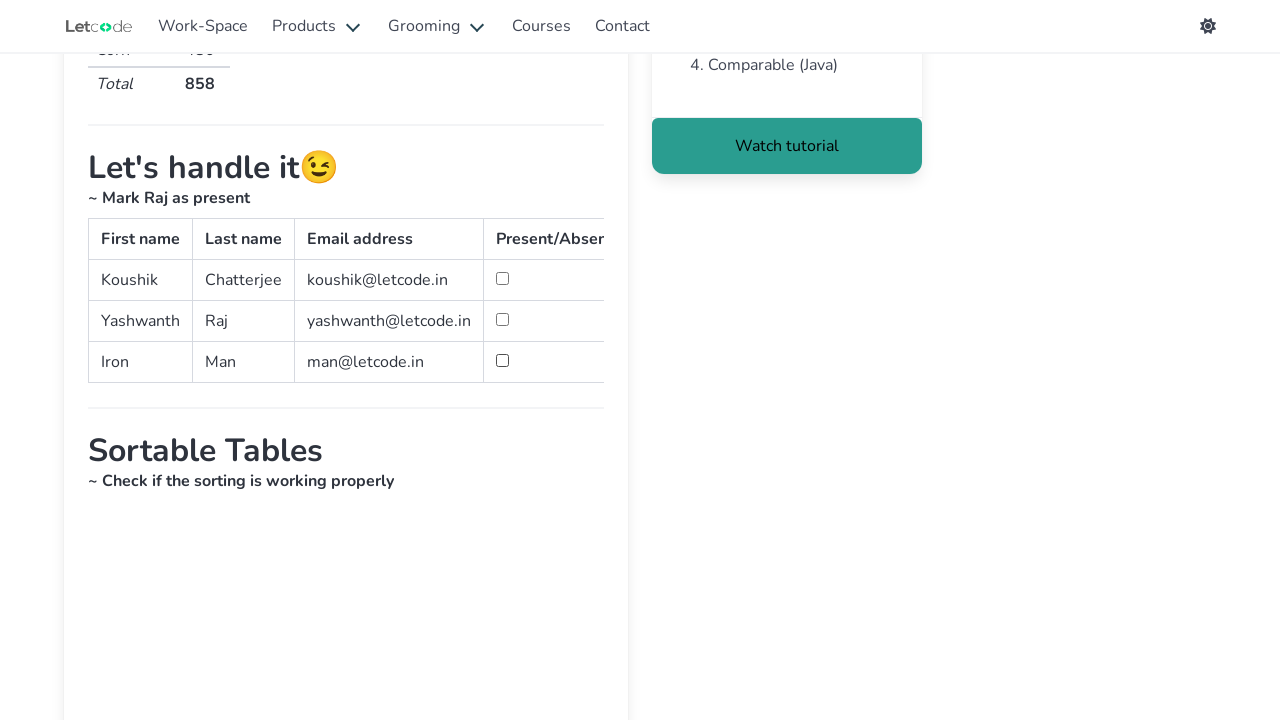

Verified checkbox is unchecked
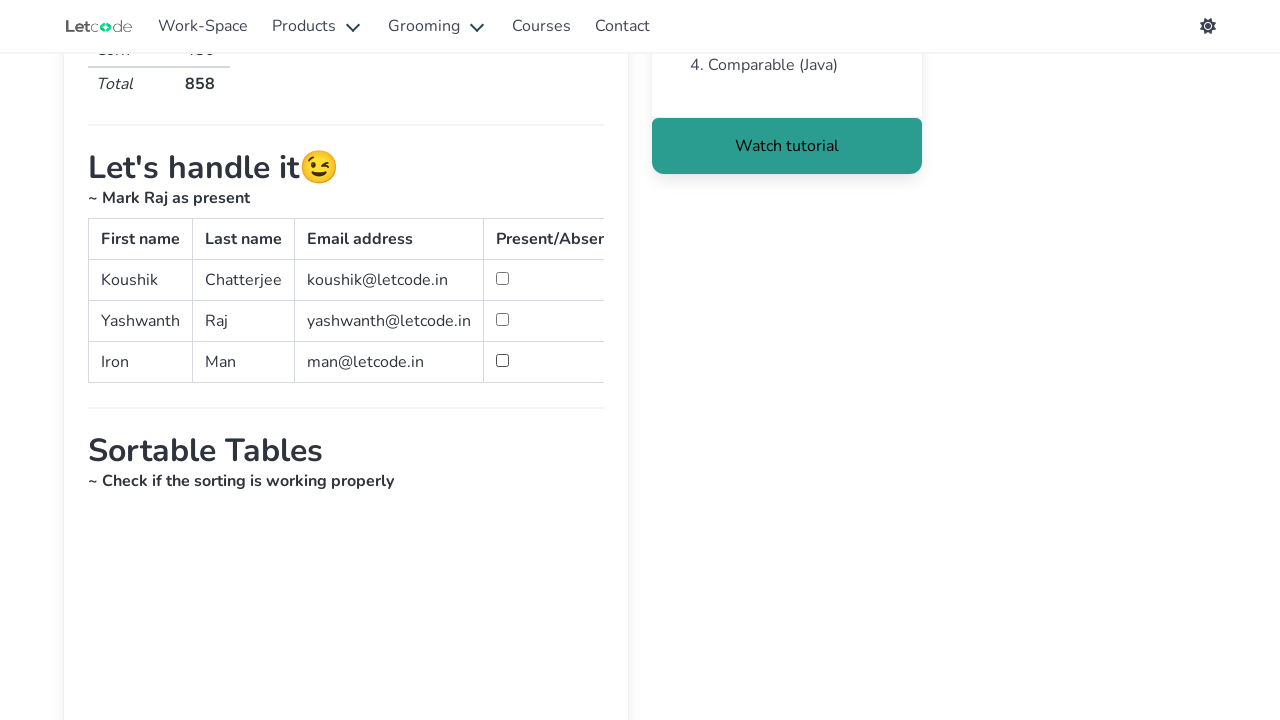

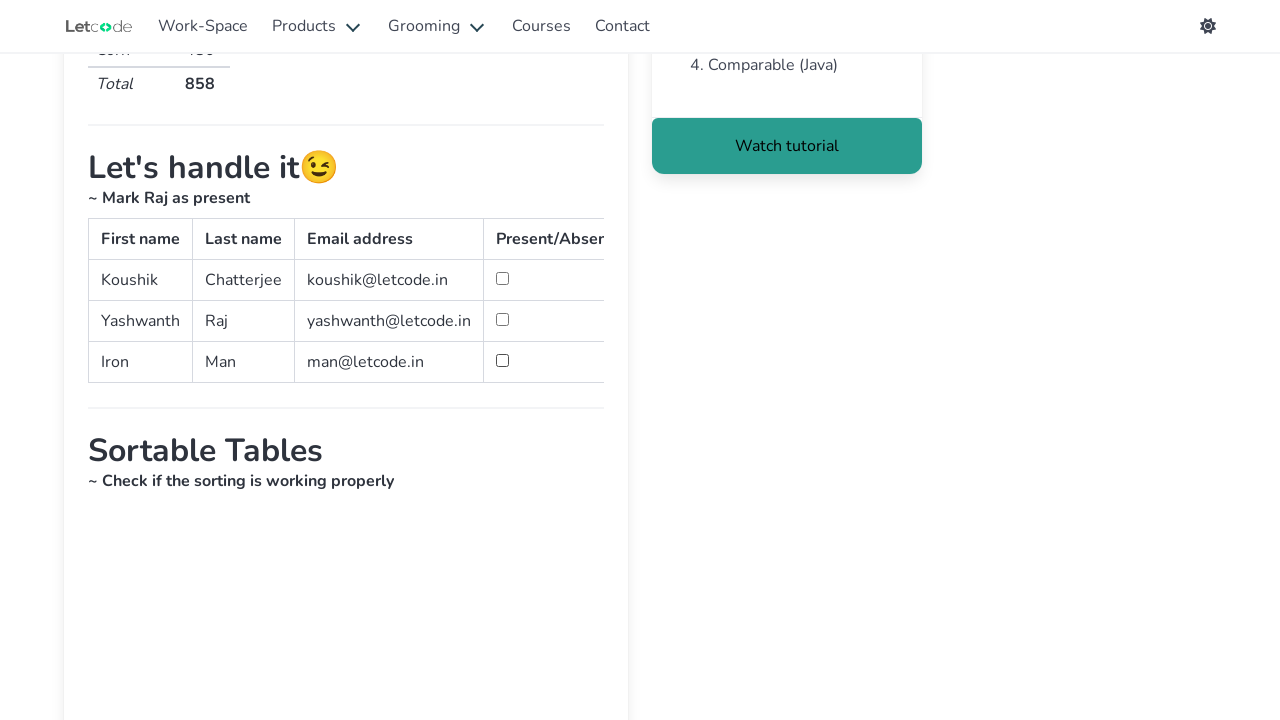